Tests jQuery UI autocomplete functionality by typing a letter, navigating through suggestions with arrow keys, and selecting an option

Starting URL: http://jqueryui.com/autocomplete/

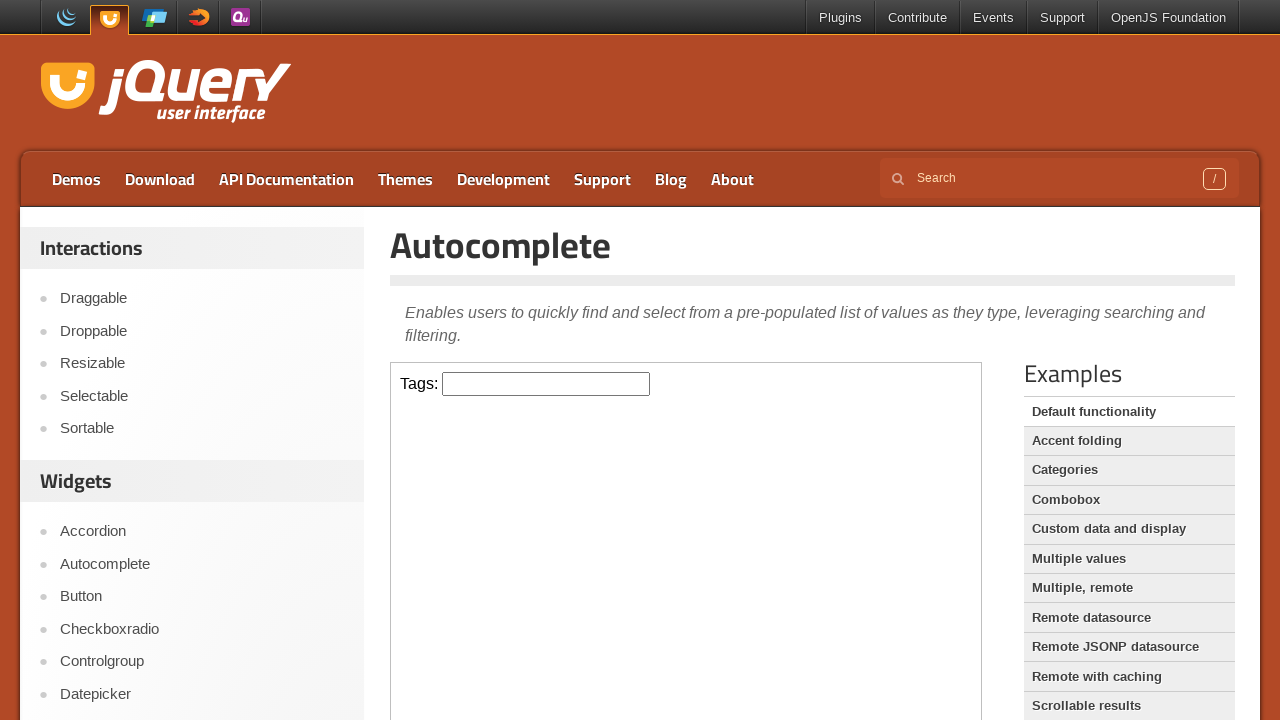

Located iframe containing autocomplete demo
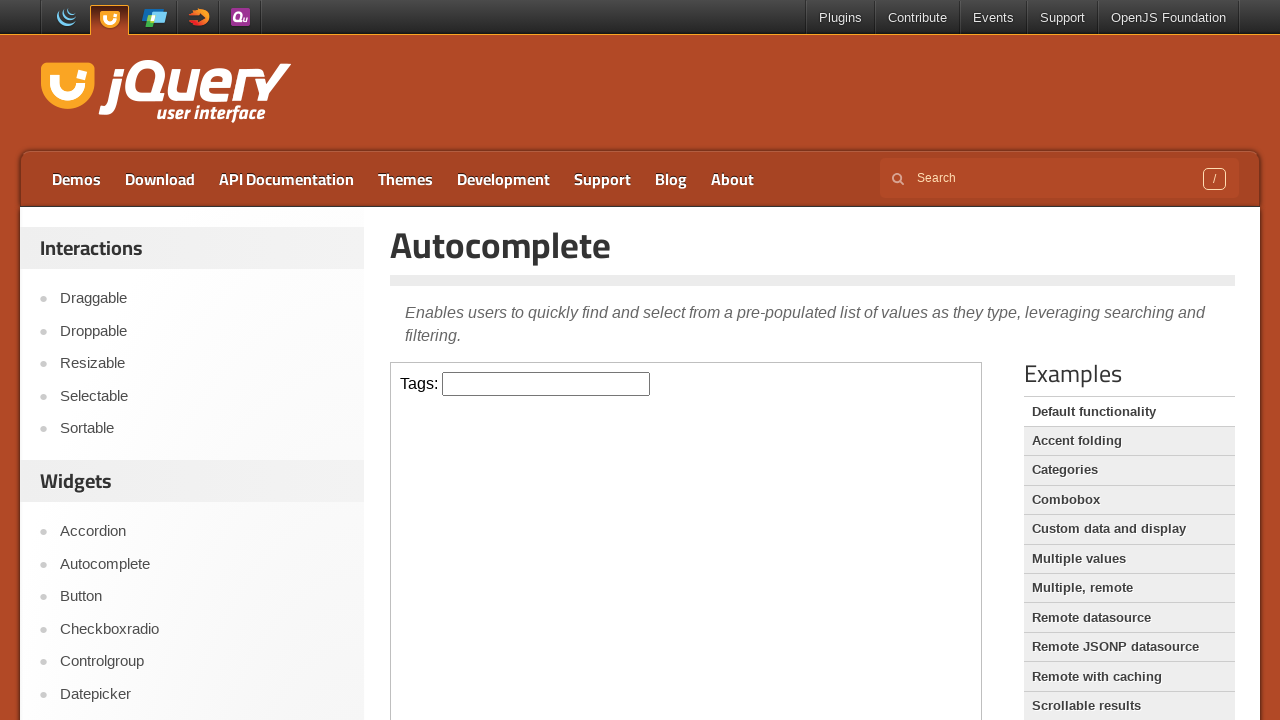

Typed 'a' in autocomplete field to trigger suggestions on iframe >> nth=0 >> internal:control=enter-frame >> #tags
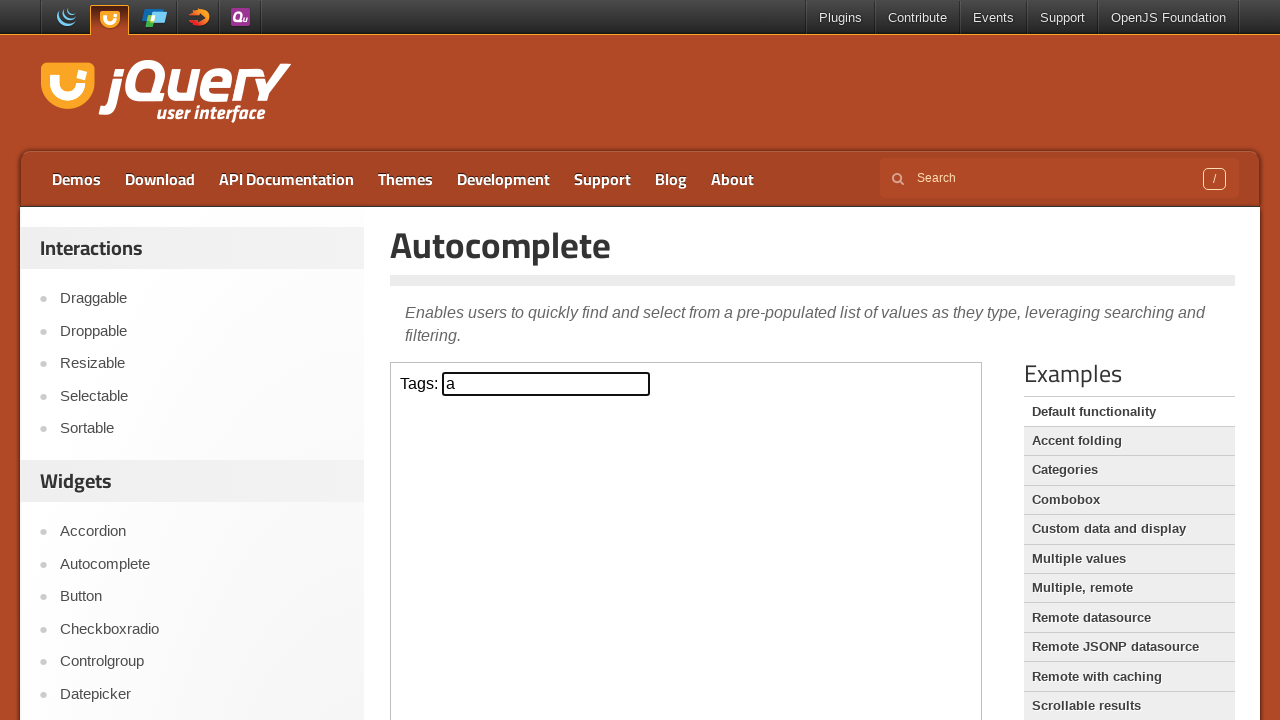

Pressed ArrowDown to navigate to first suggestion on iframe >> nth=0 >> internal:control=enter-frame >> #tags
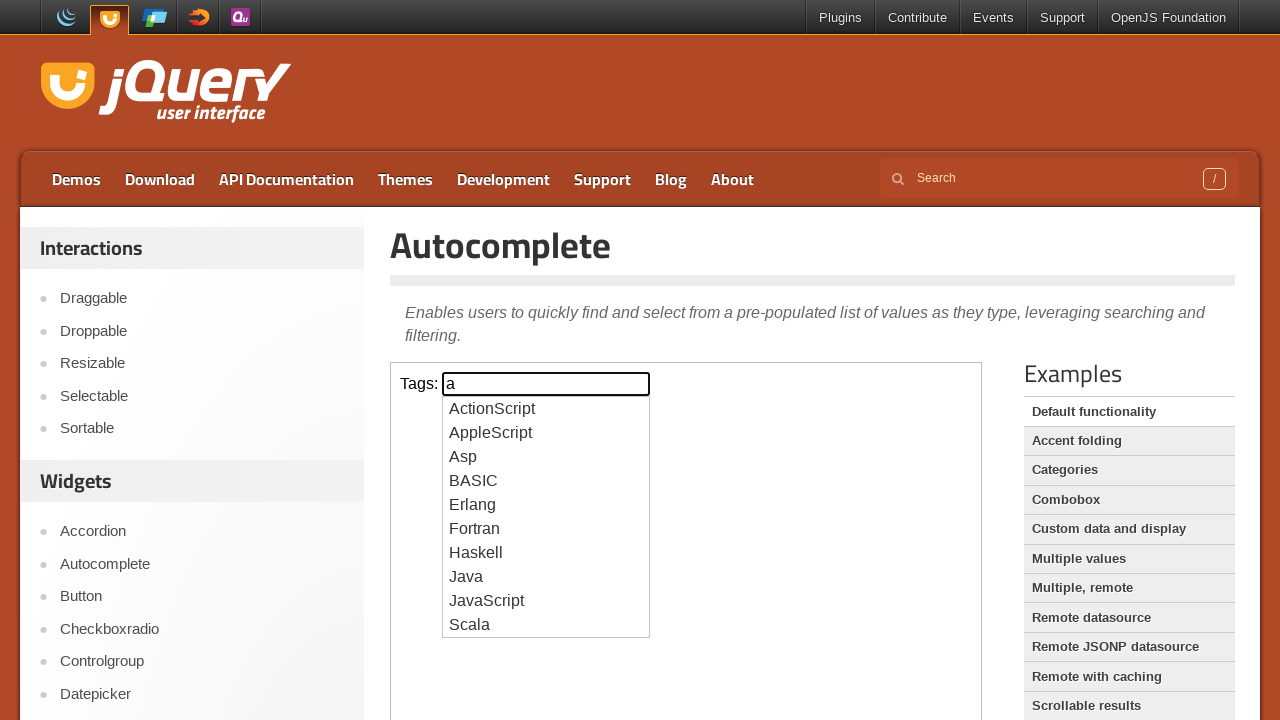

Pressed ArrowDown to navigate to second suggestion on iframe >> nth=0 >> internal:control=enter-frame >> #tags
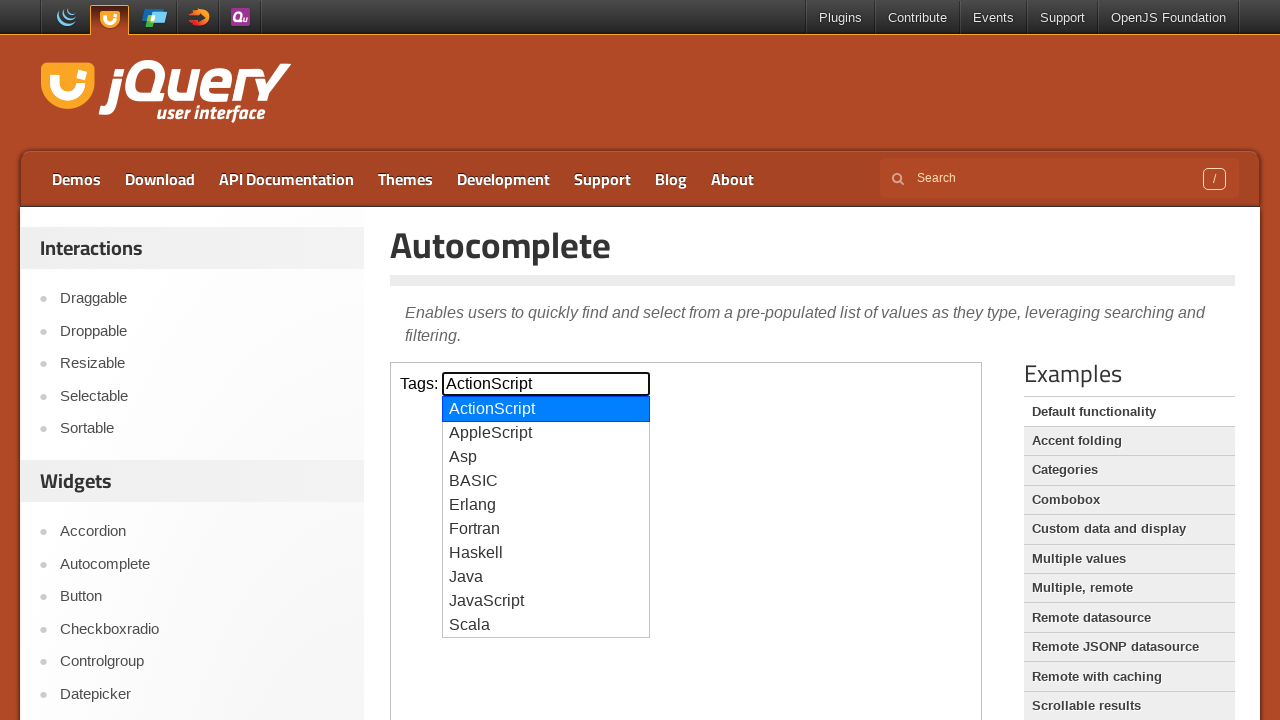

Pressed ArrowDown to navigate to third suggestion on iframe >> nth=0 >> internal:control=enter-frame >> #tags
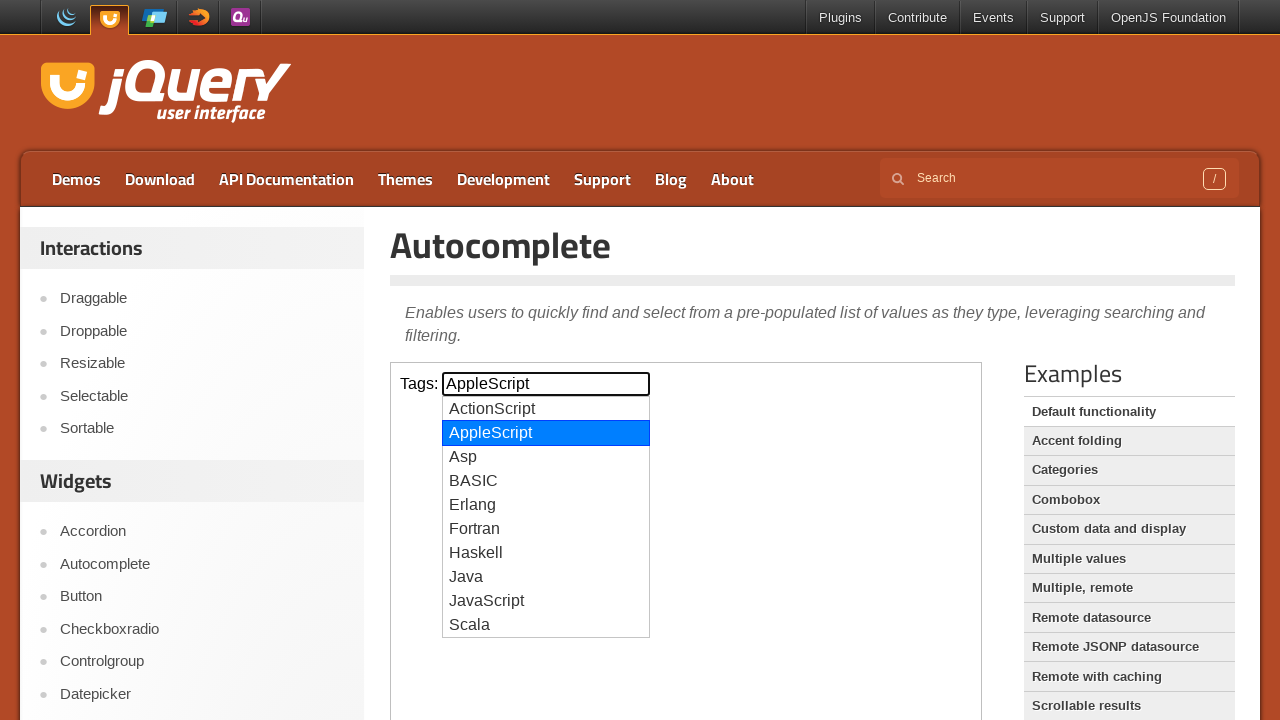

Pressed Enter to select the current suggestion on iframe >> nth=0 >> internal:control=enter-frame >> #tags
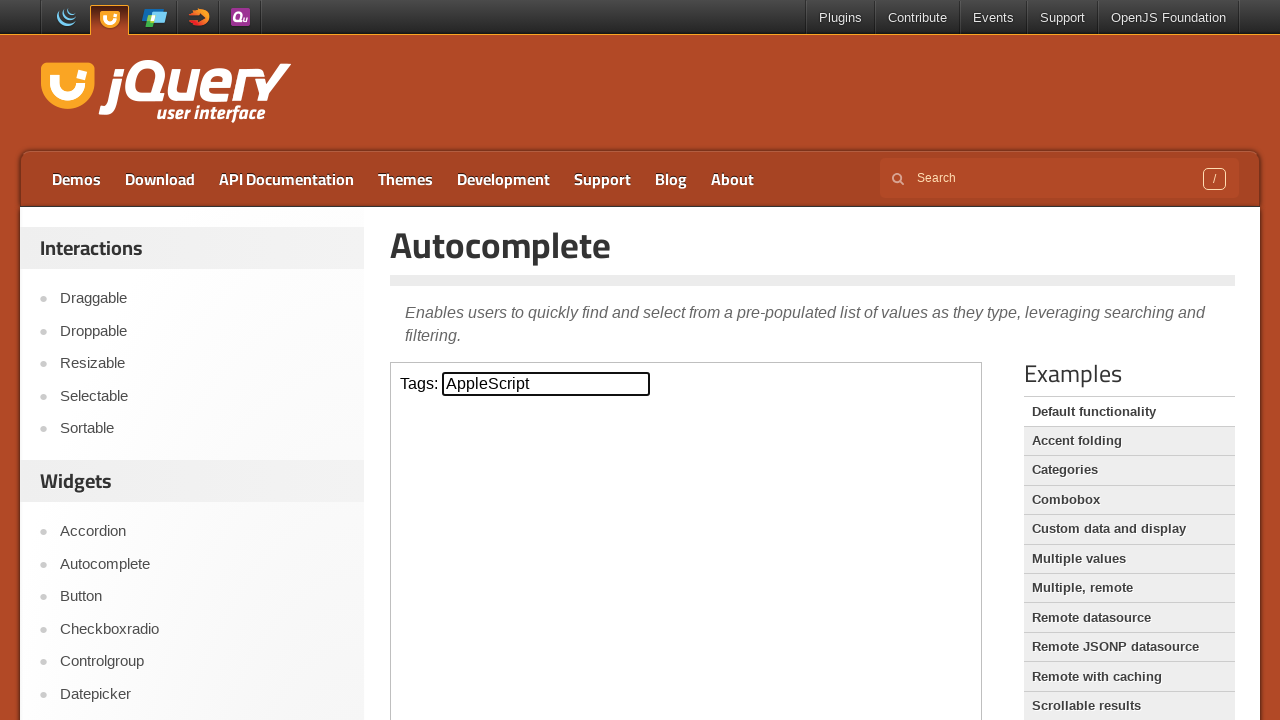

Waited 1 second to observe the selected autocomplete value
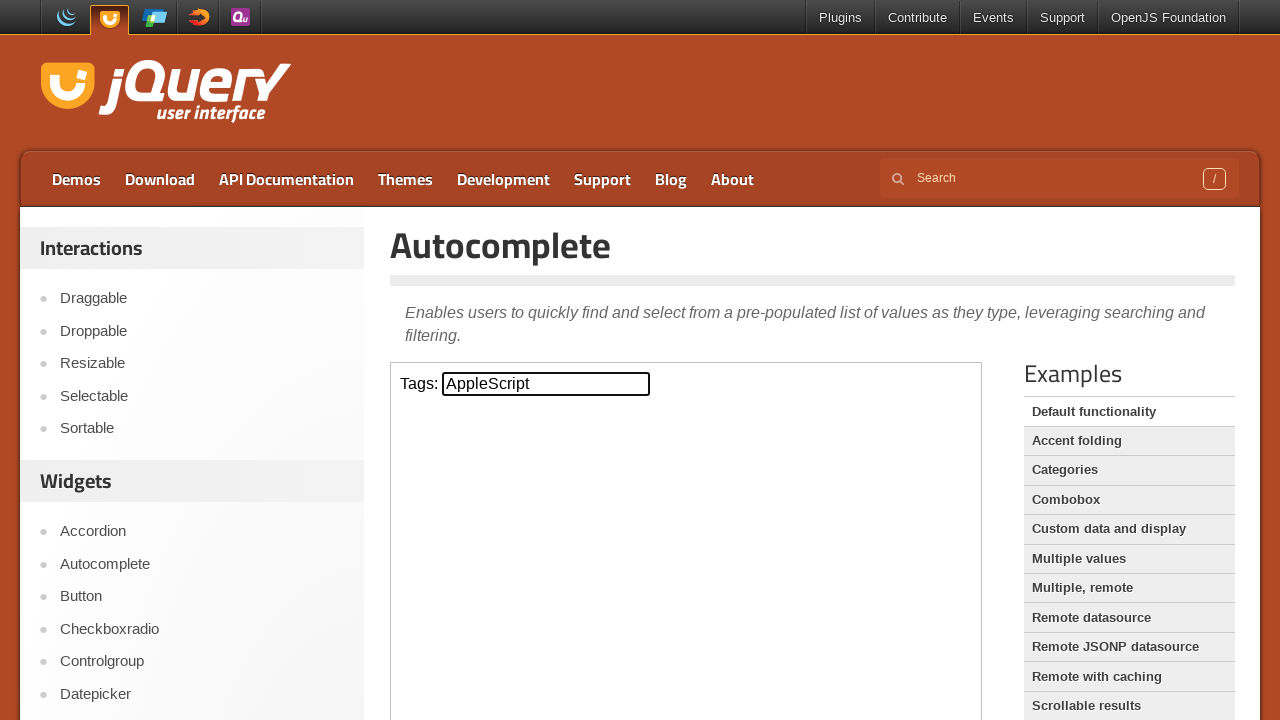

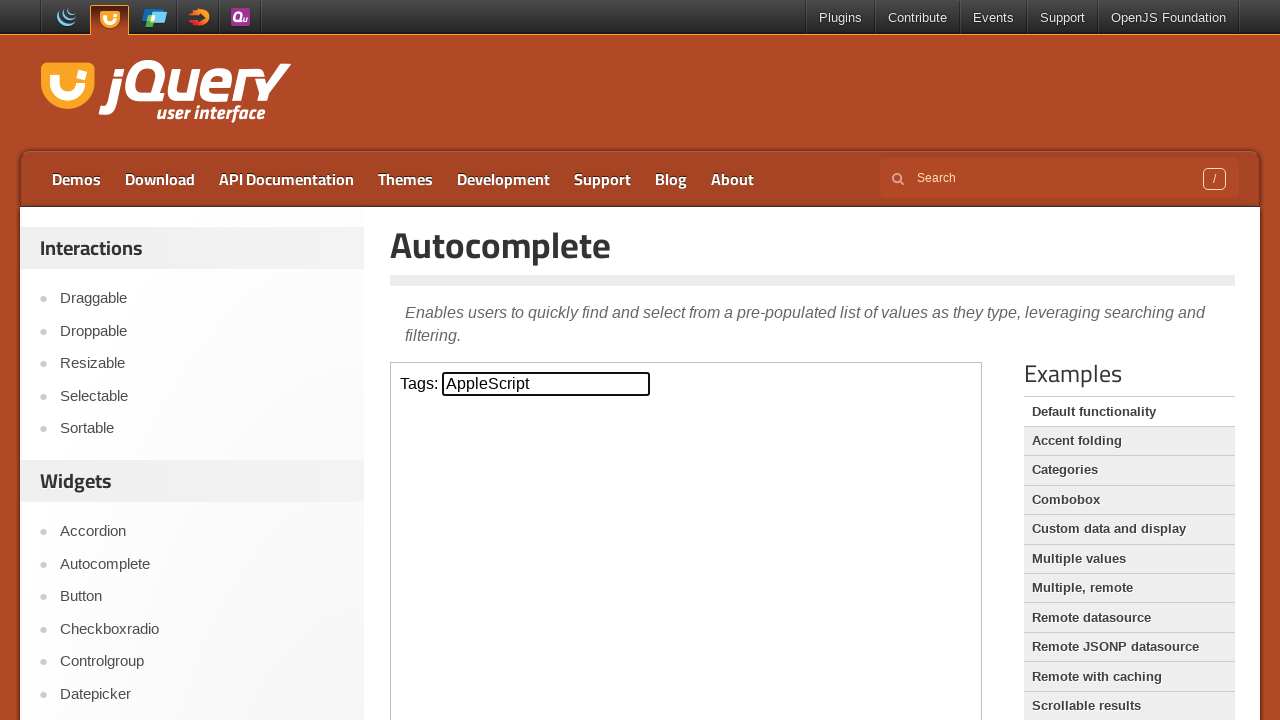